Navigates to an automation practice page, scrolls down to view a table, and verifies that table data elements are present and visible.

Starting URL: https://rahulshettyacademy.com/AutomationPractice/

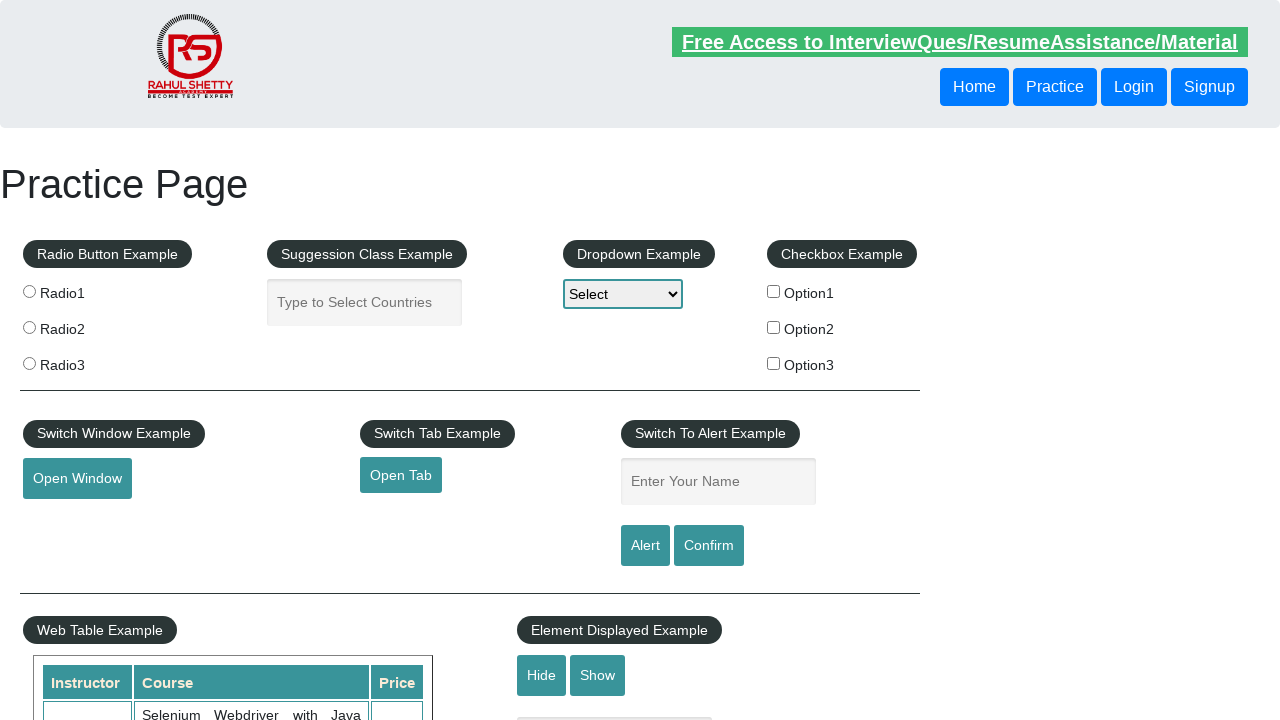

Waited for page to fully load (networkidle)
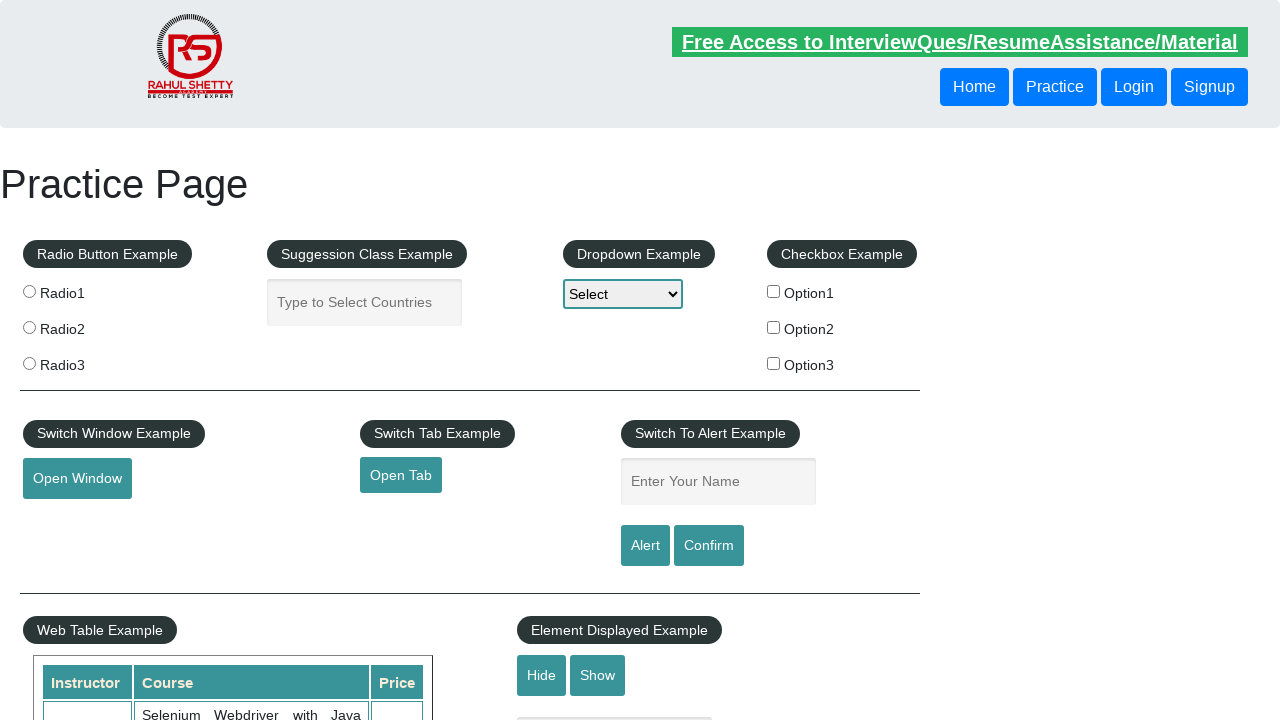

Scrolled down 400 pixels to view table section
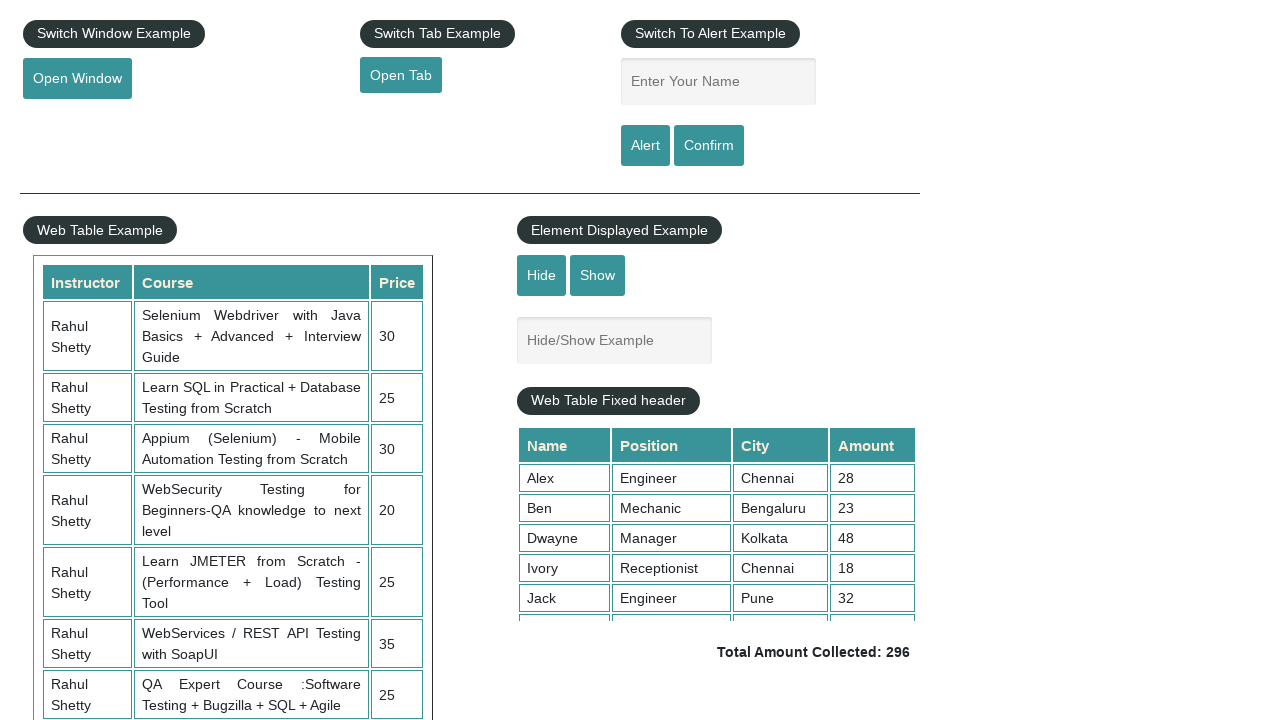

Table with class 'table-display' is now visible
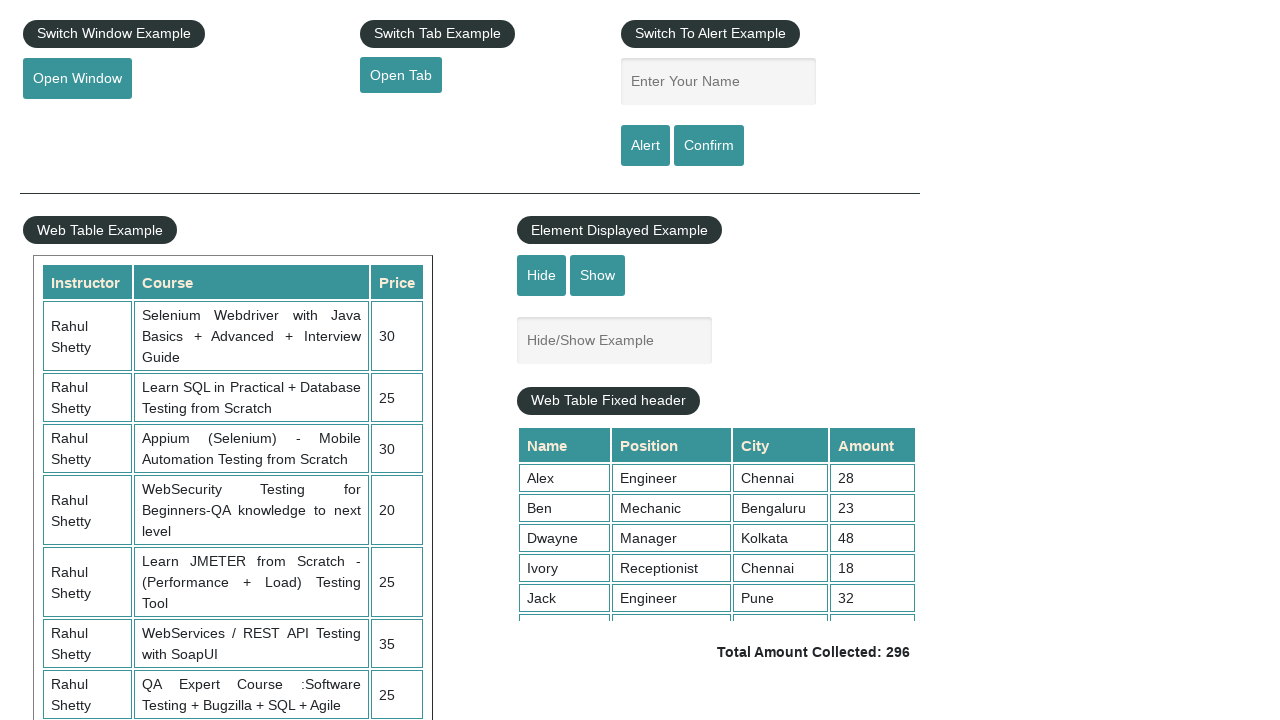

Verified that table data elements in the third column are present
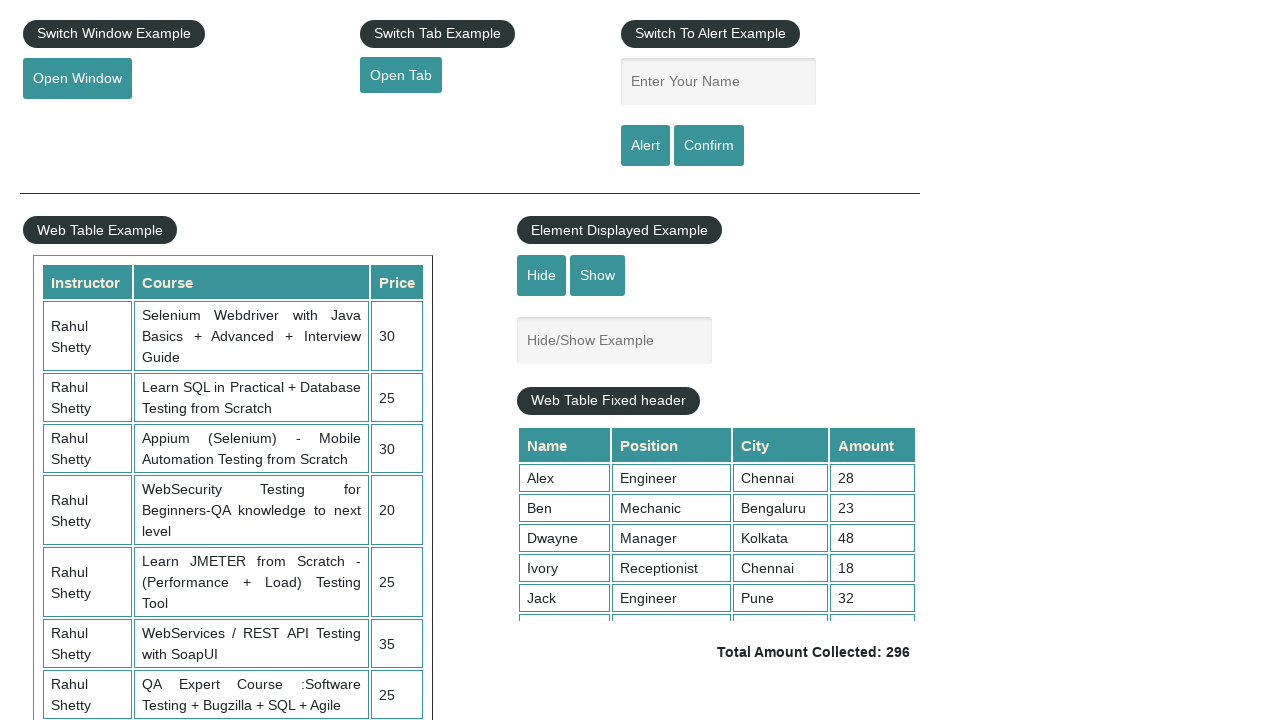

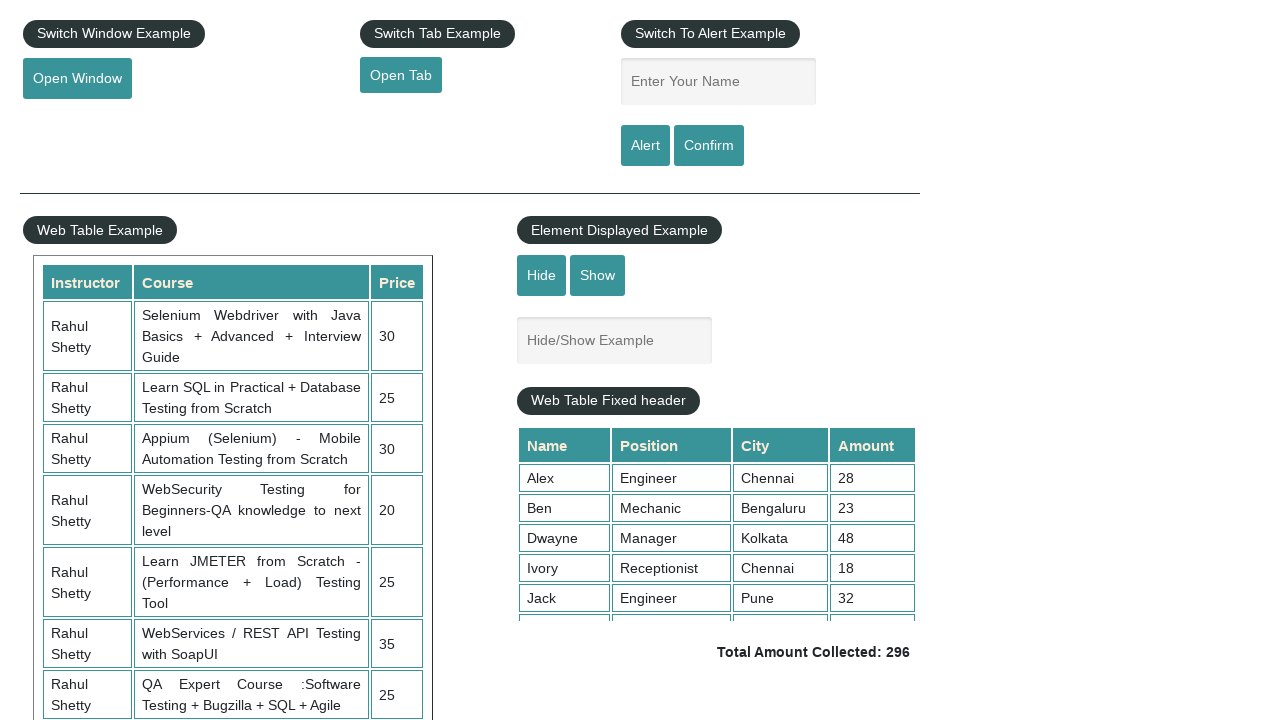